Tests JavaScript prompt alert functionality by switching to an iframe, triggering a prompt alert, entering text, and accepting it

Starting URL: https://www.w3schools.com/js/tryit.asp?filename=tryjs_prompt

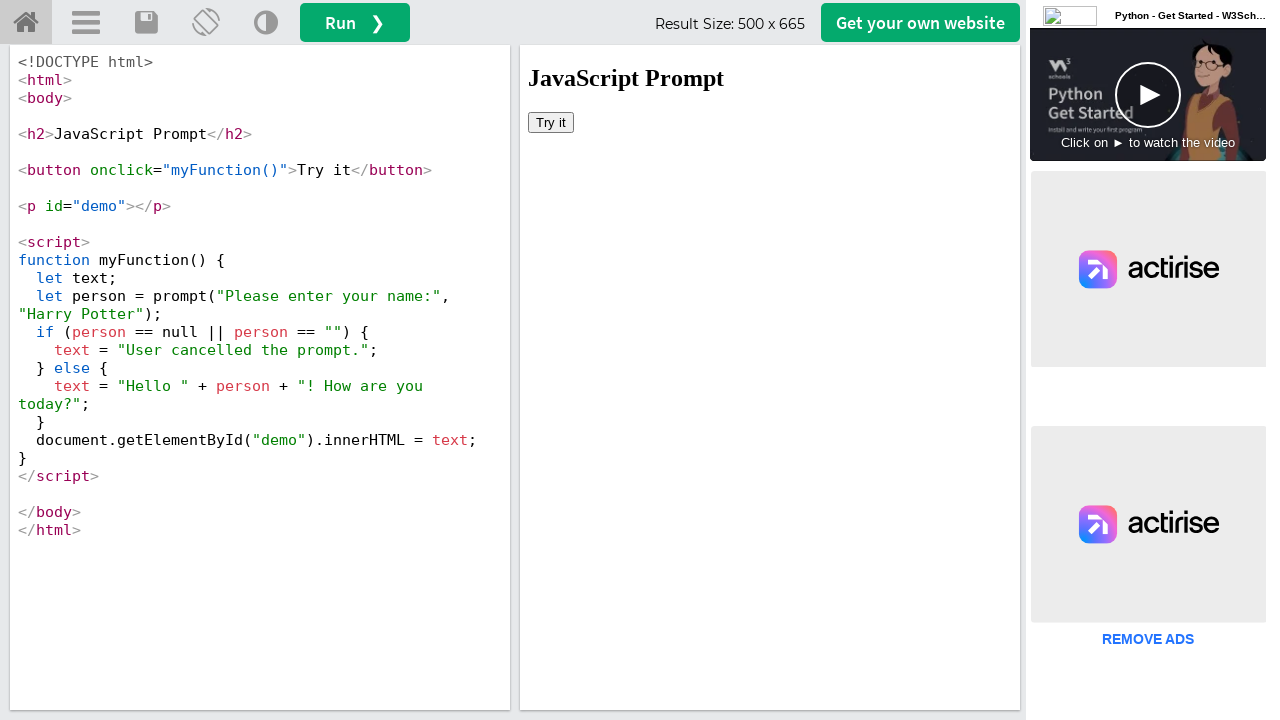

Switched to iframeResult iframe
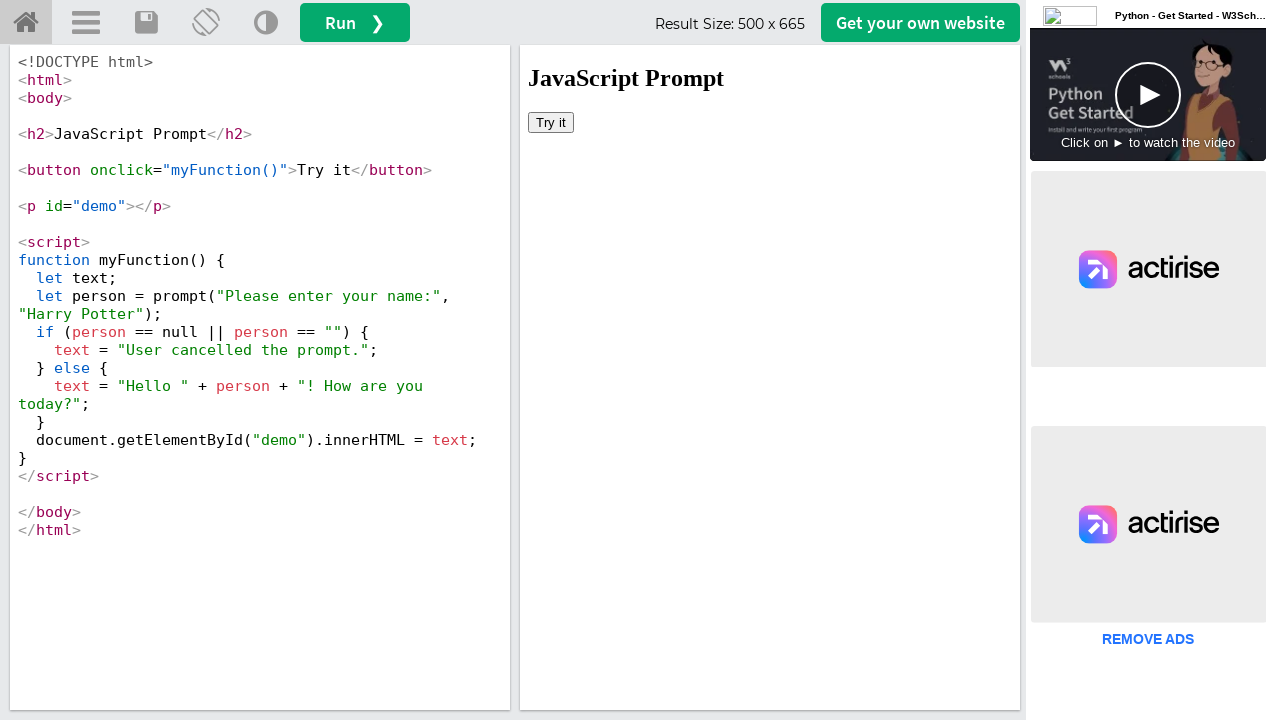

Clicked 'Try it' button to trigger prompt alert at (551, 122) on xpath=//button[text()='Try it']
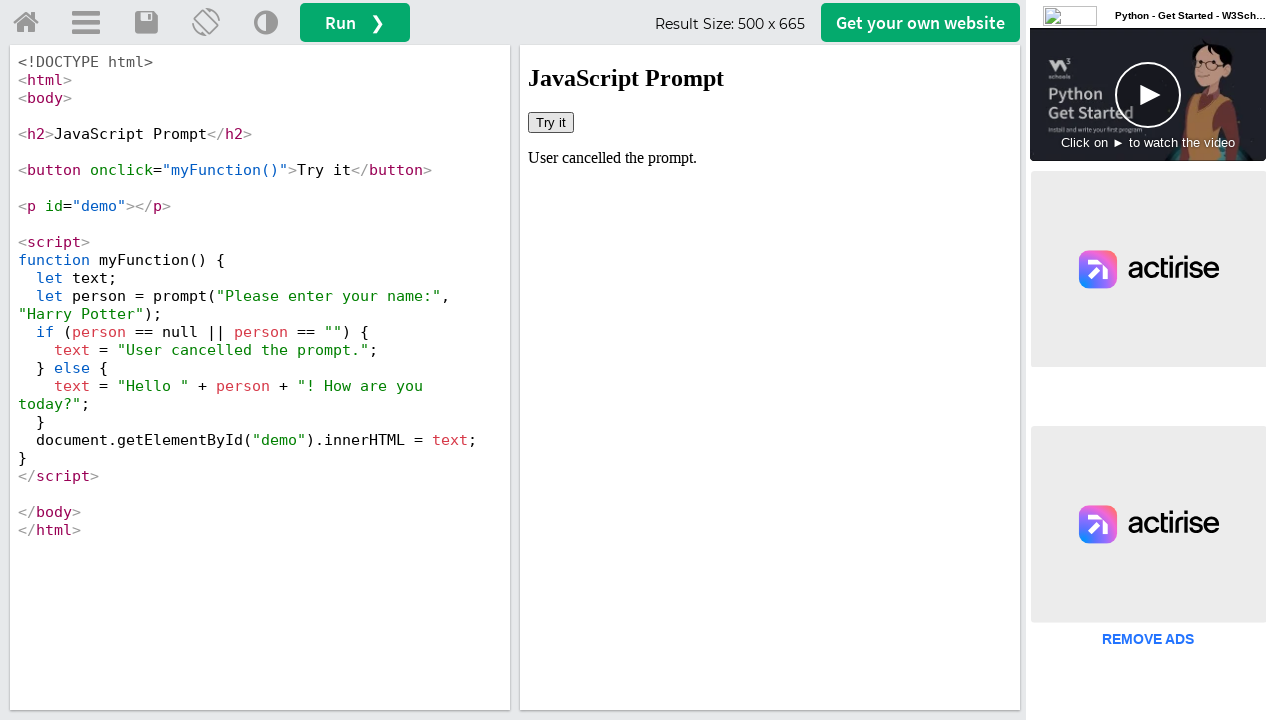

Set up dialog handler to accept prompt with text 'Welcome to codemind'
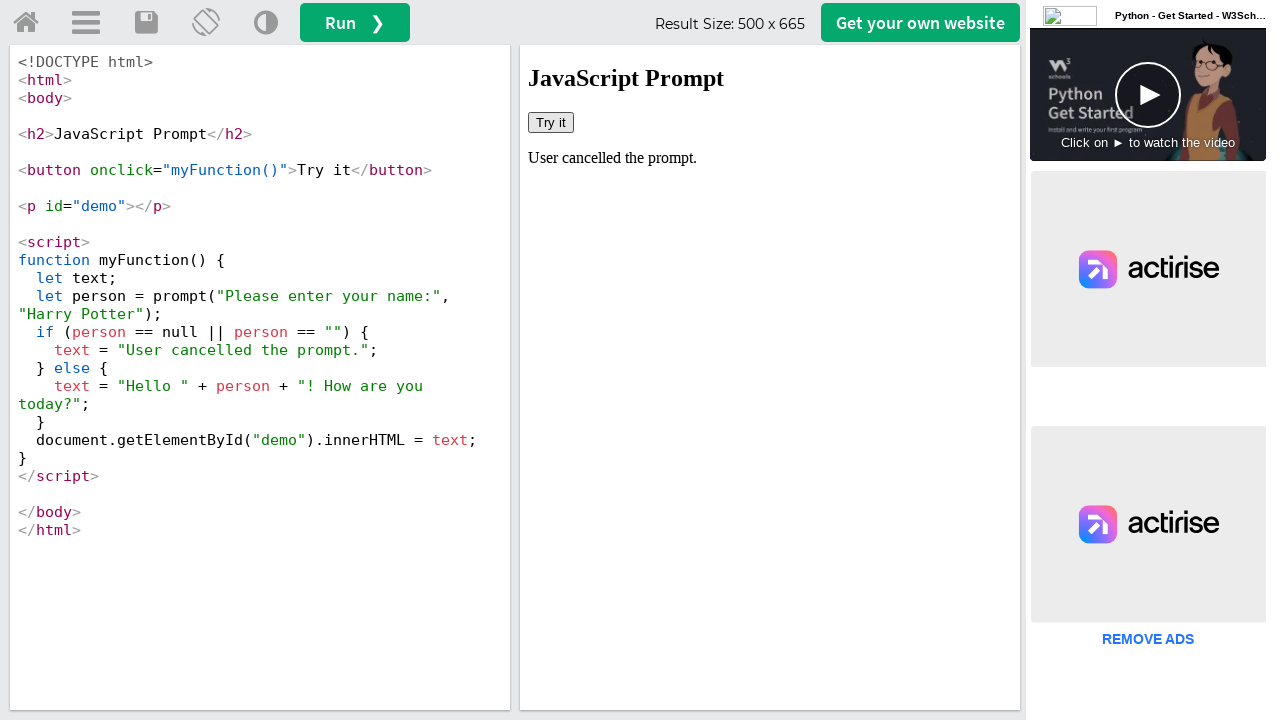

Clicked 'Try it' button to trigger and accept prompt alert at (551, 122) on xpath=//button[text()='Try it']
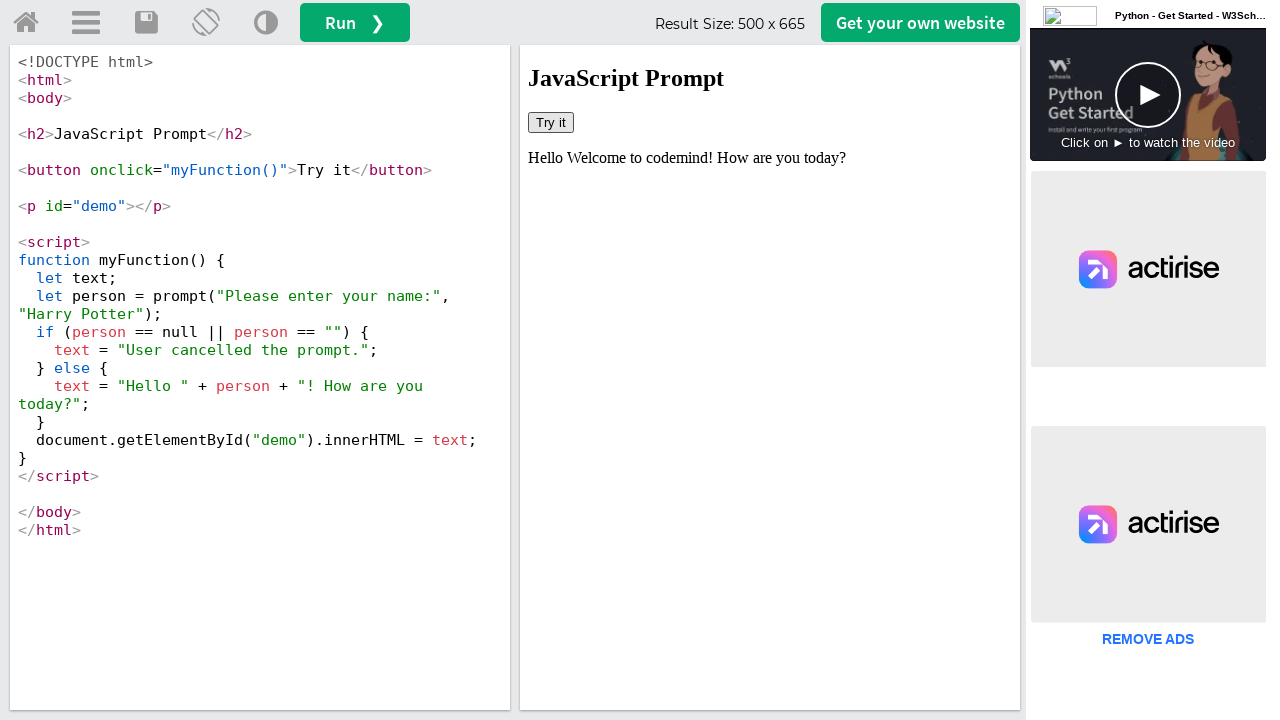

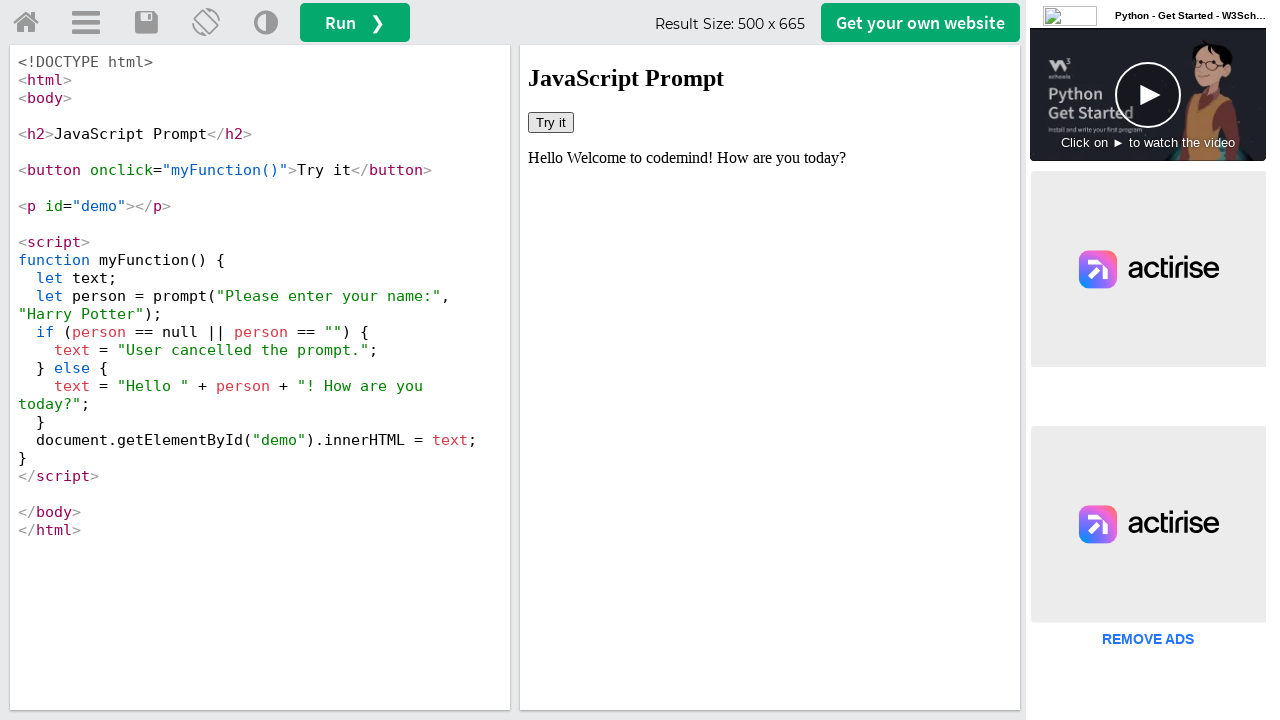